Tests selecting an option from a standard HTML dropdown by index

Starting URL: https://demoqa.com/select-menu

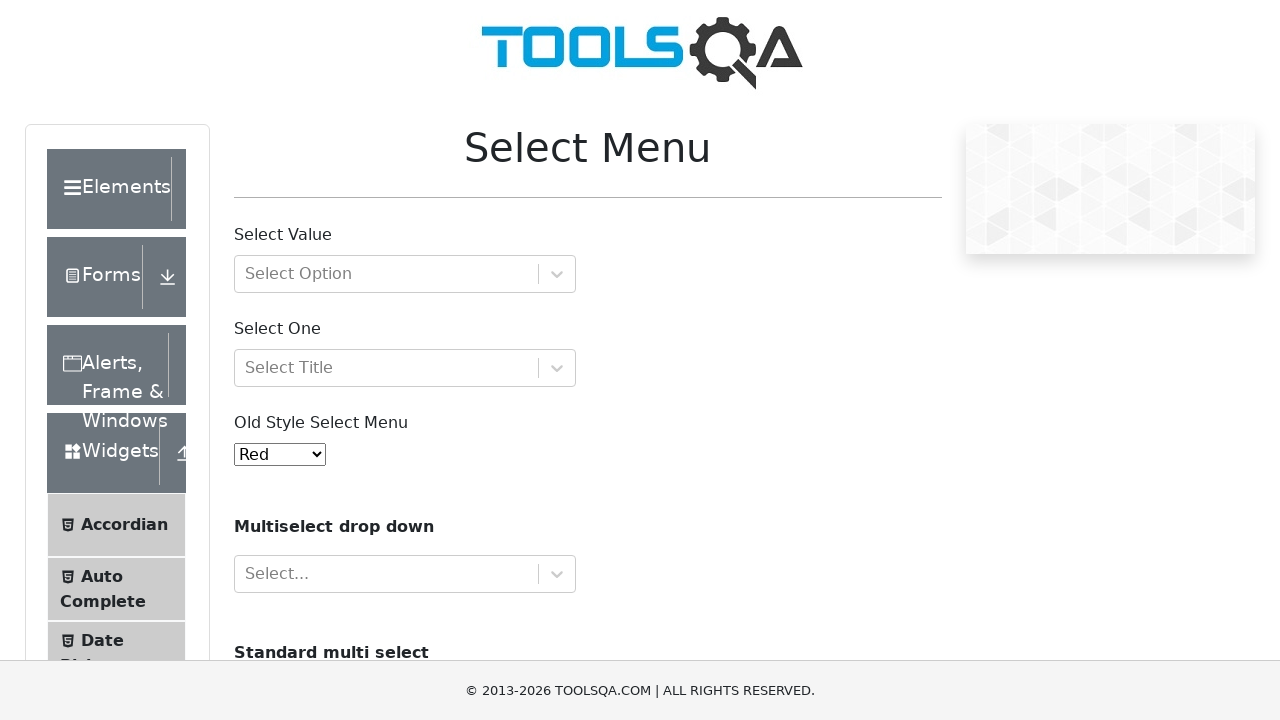

Navigated to select menu demo page
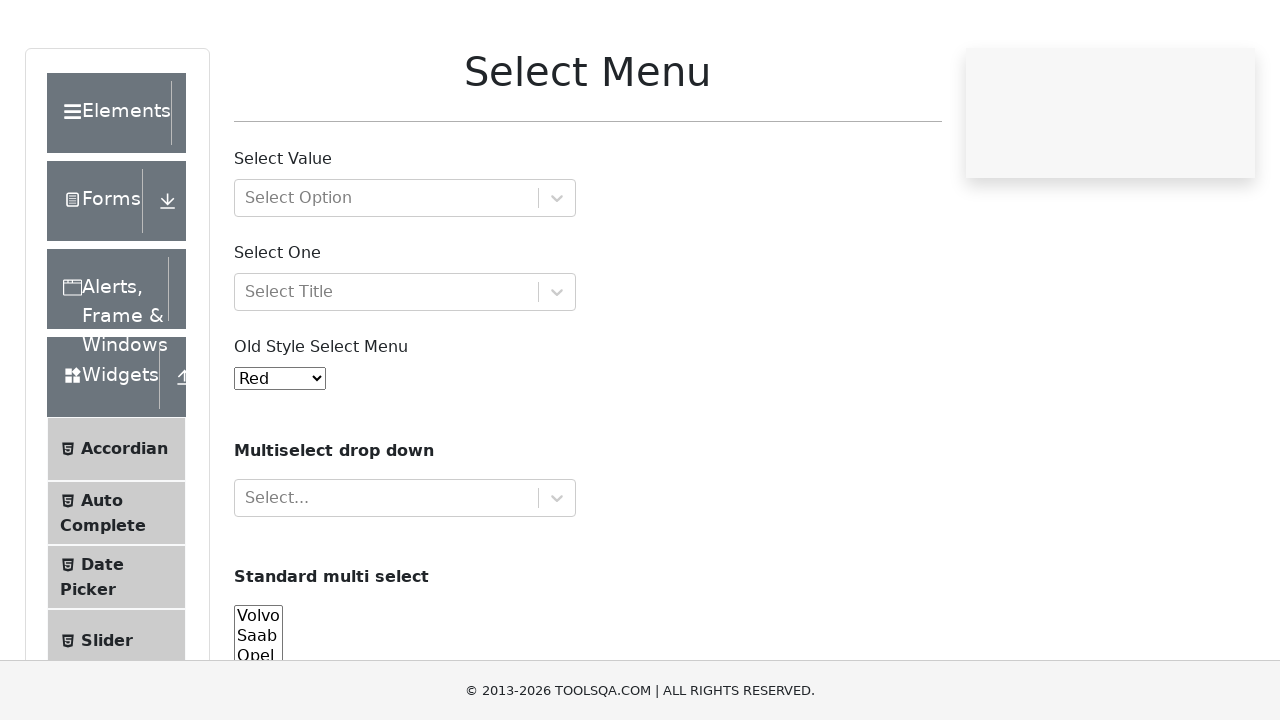

Selected 4th option (index 3) from old style select menu on #oldSelectMenu
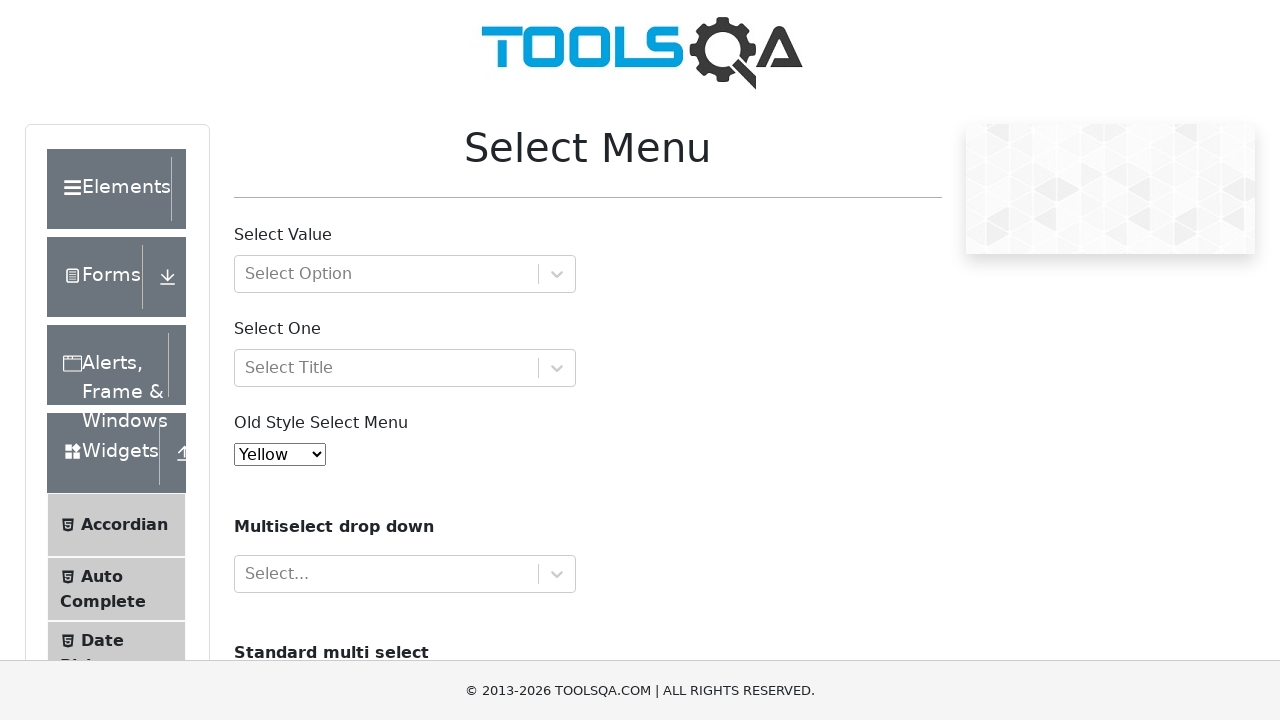

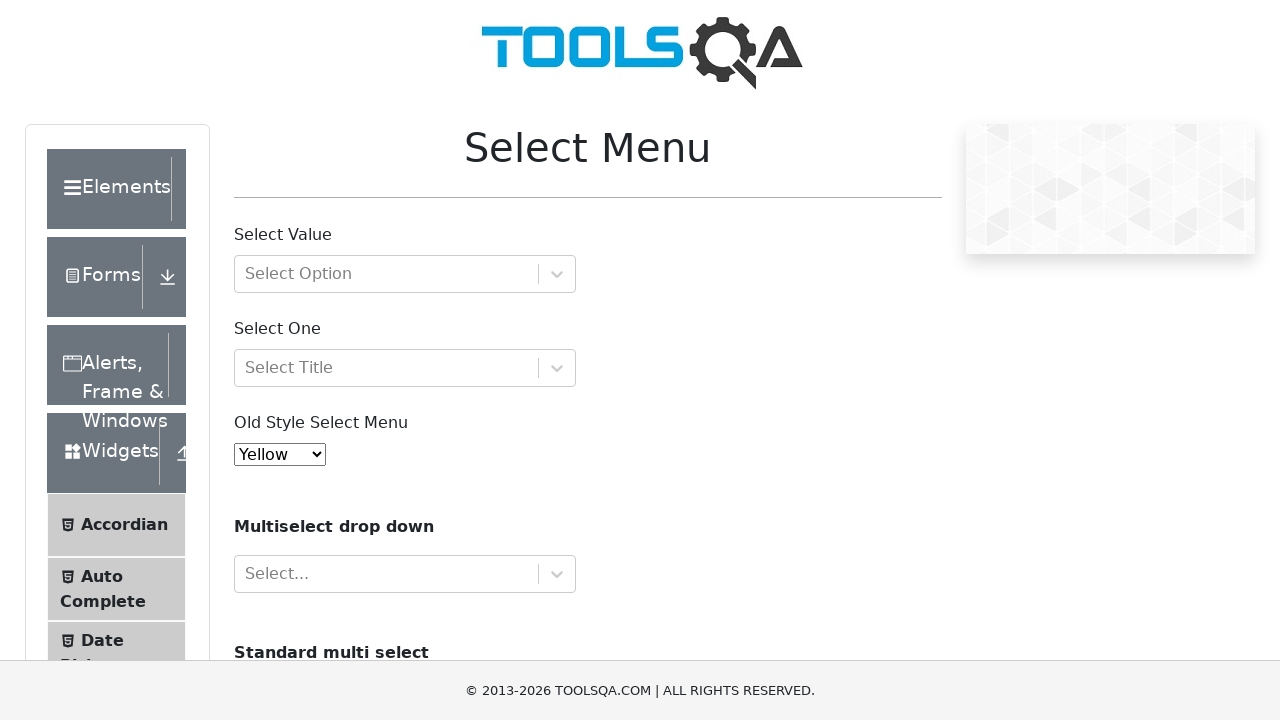